Searches for train tickets from Nanjing South to Hangzhou East on the 12306 railway booking site, selecting morning departure times and checking available trains

Starting URL: https://kyfw.12306.cn/otn/leftTicket/init

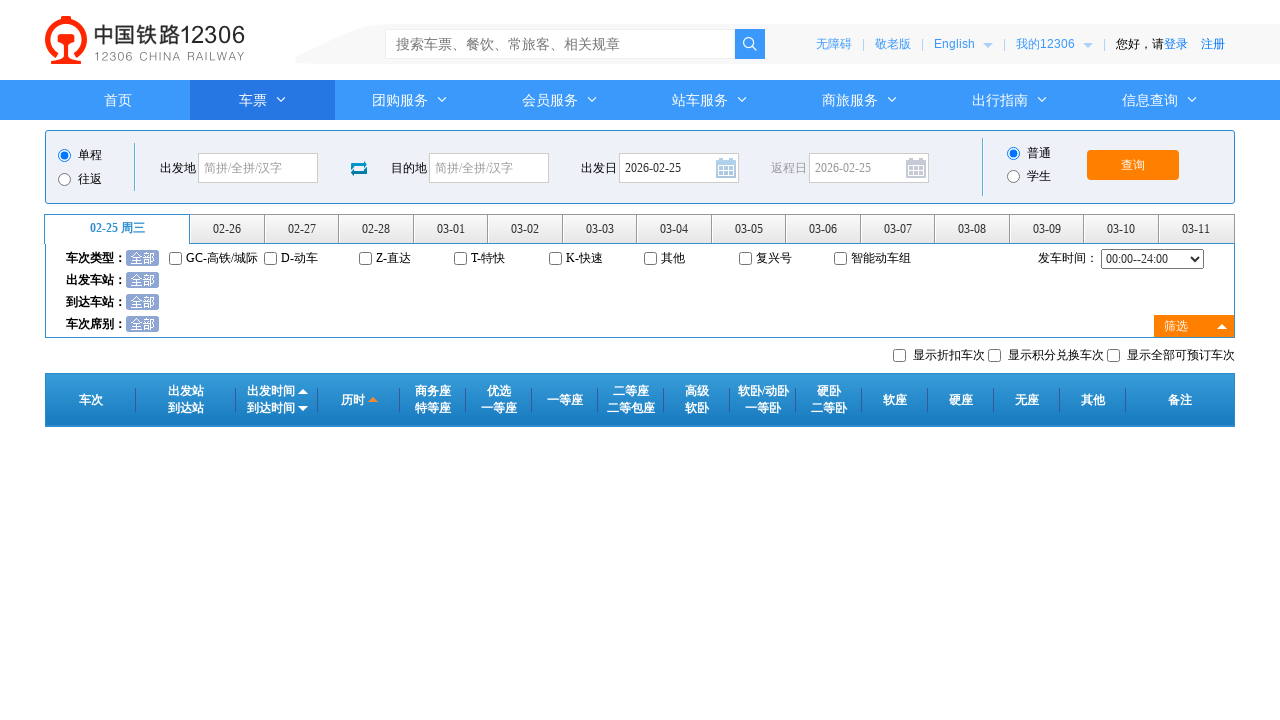

Clicked departure station input field at (258, 168) on #fromStationText
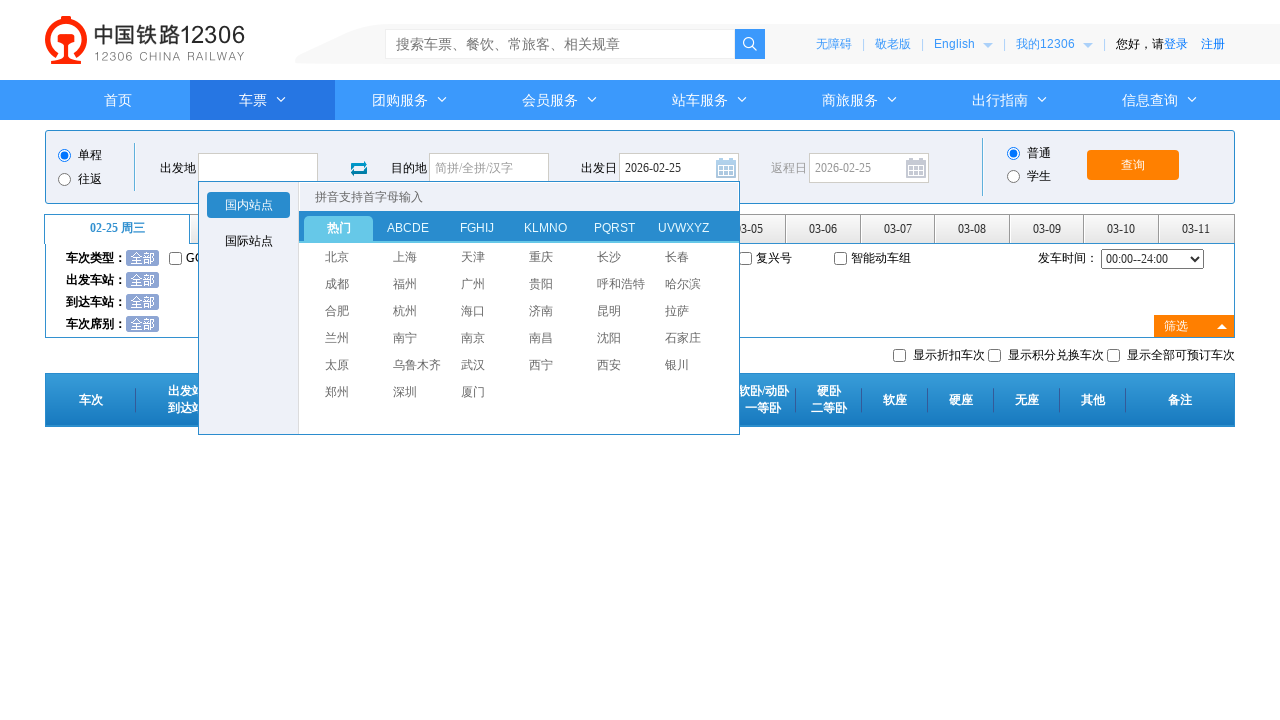

Cleared departure station input field on #fromStationText
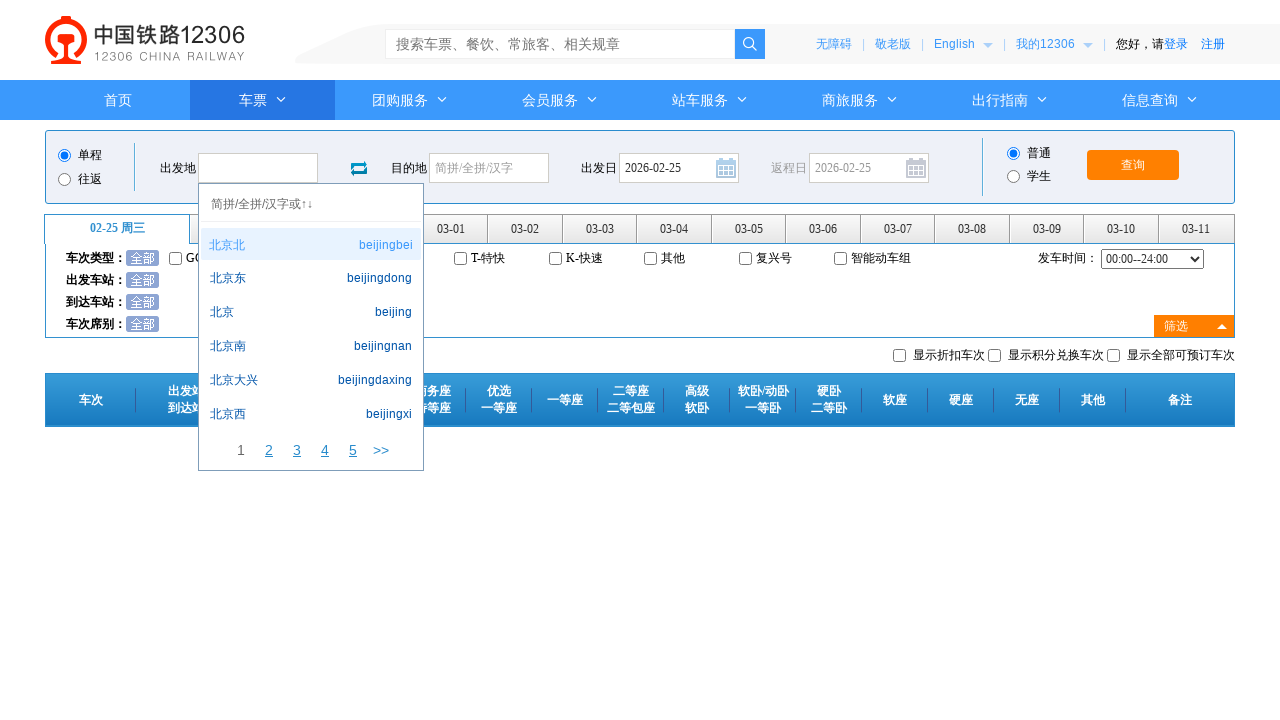

Typed 'Nanjing South' (南京南) into departure station field on #fromStationText
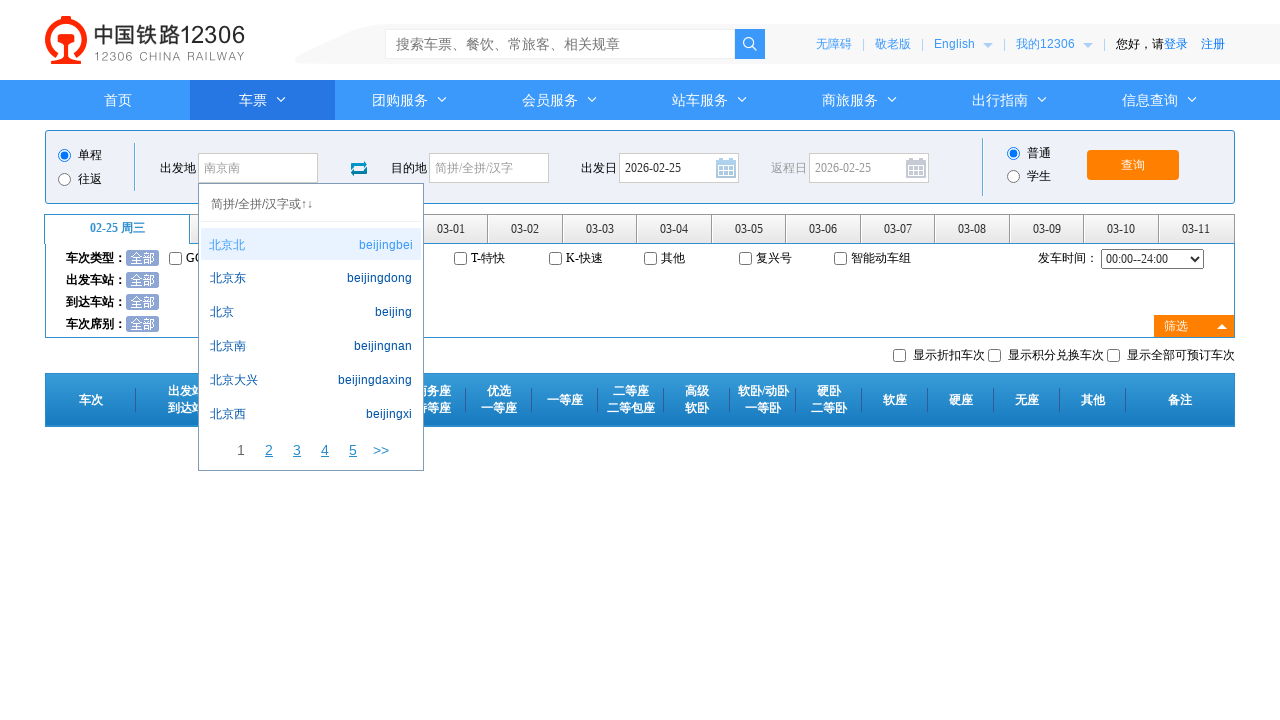

Pressed Enter to confirm departure station on #fromStationText
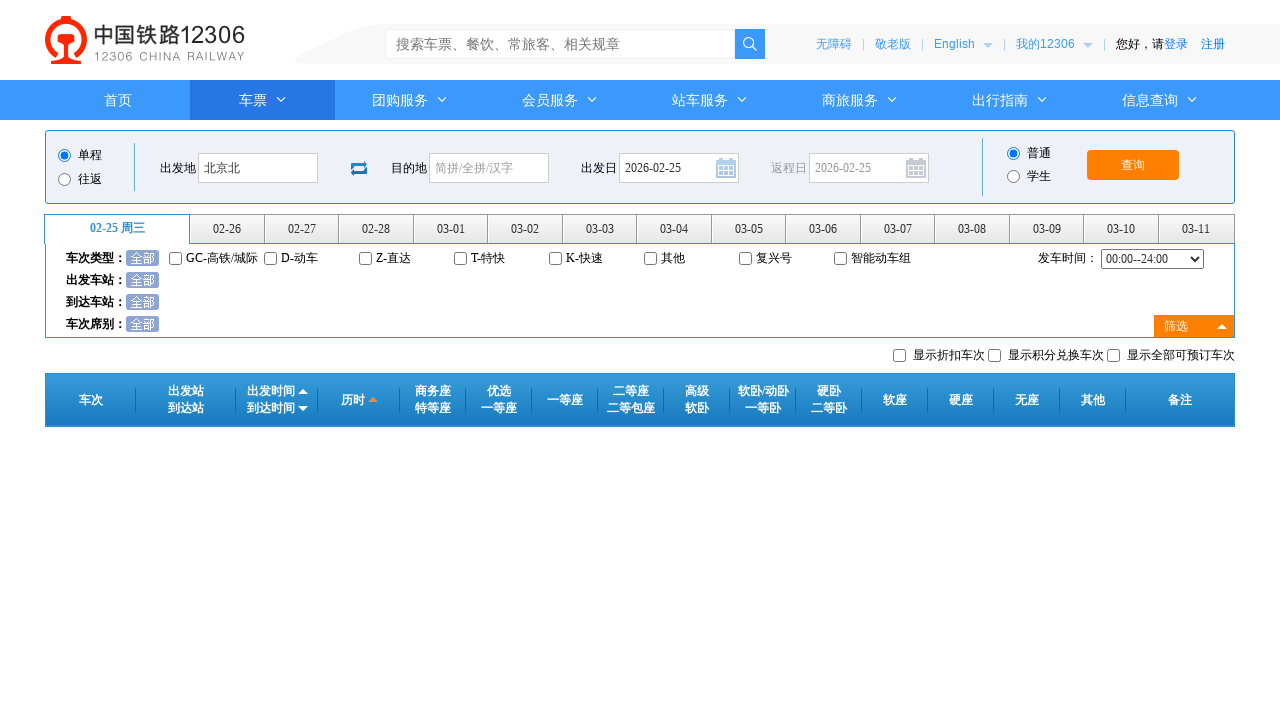

Clicked arrival station input field at (489, 168) on #toStationText
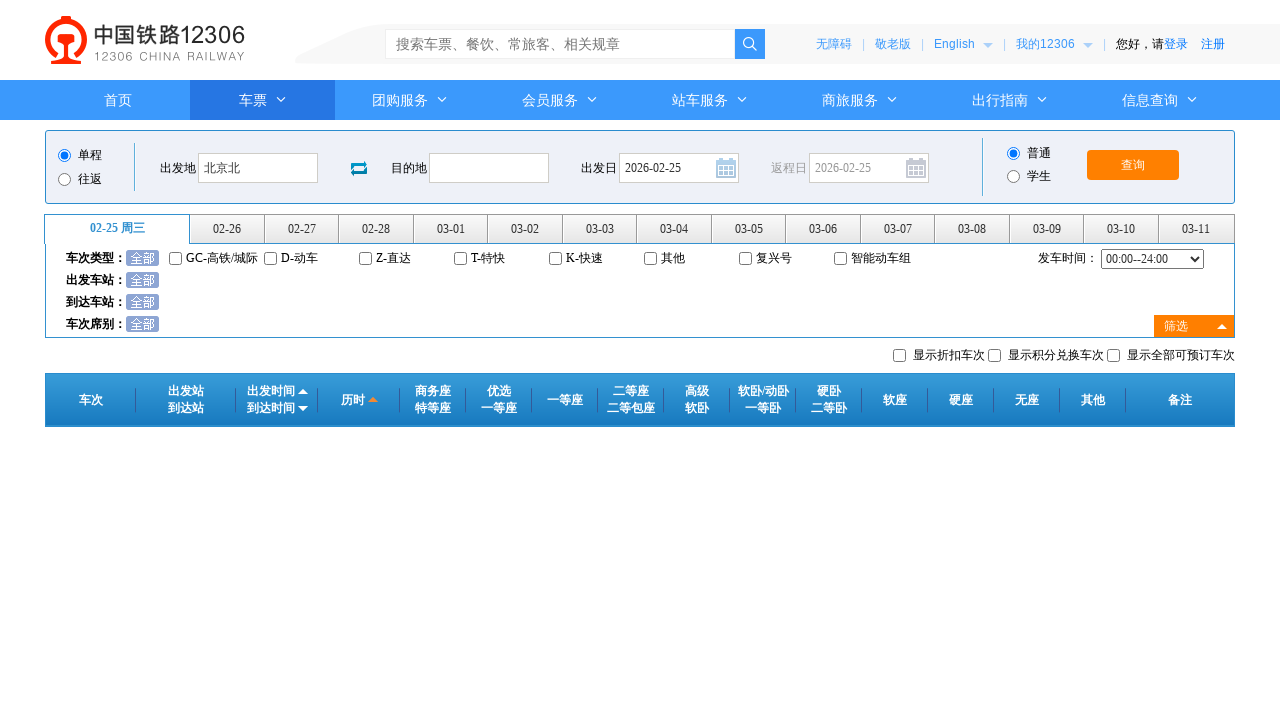

Cleared arrival station input field on #toStationText
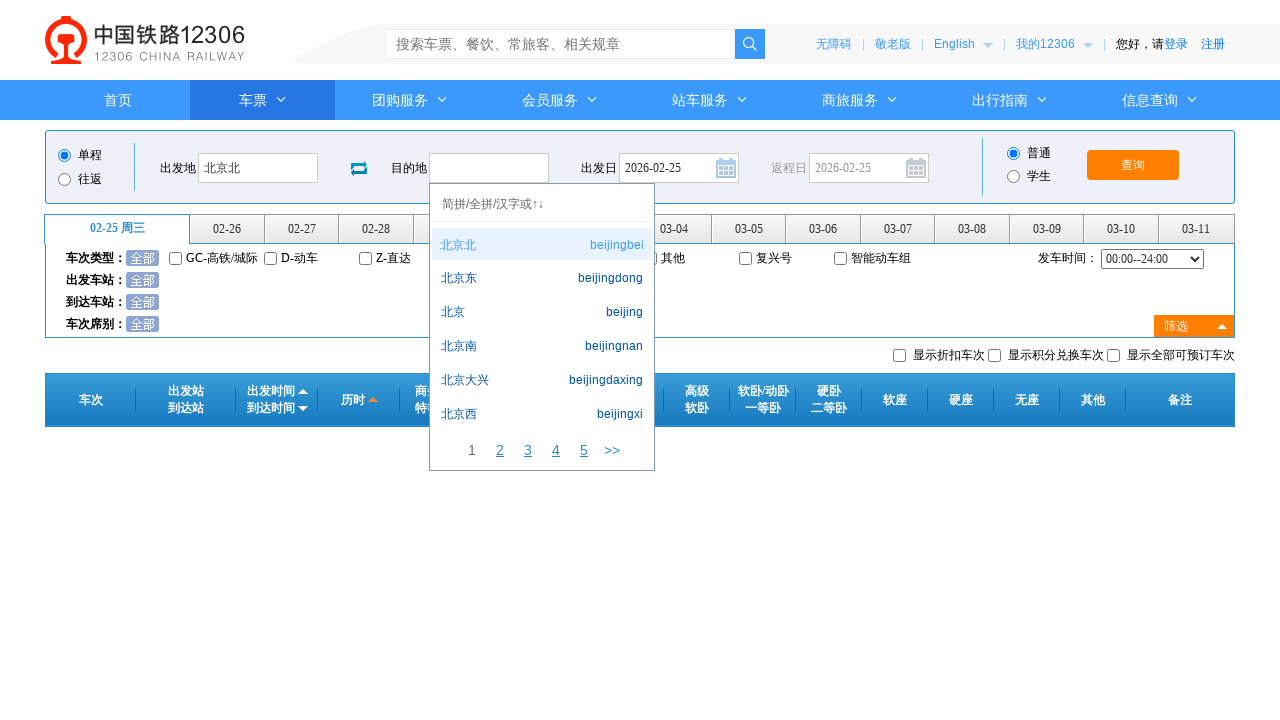

Typed 'Hangzhou East' (杭州东) into arrival station field on #toStationText
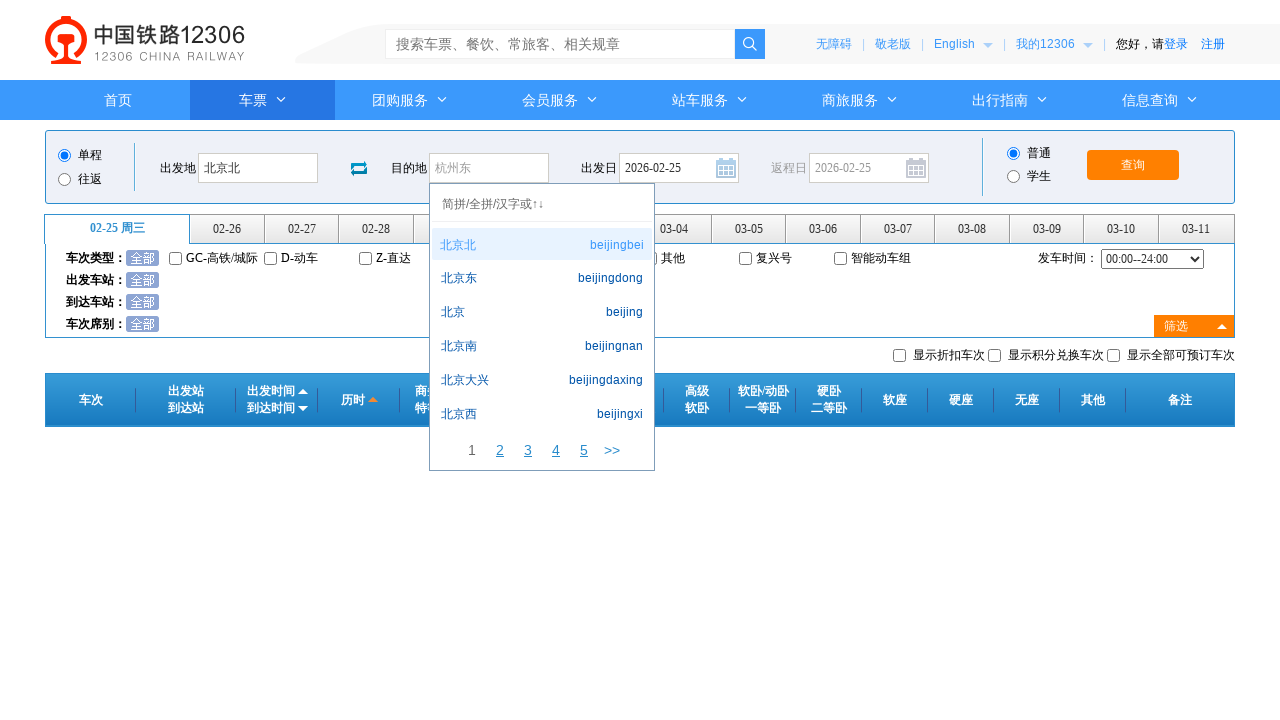

Pressed Enter to confirm arrival station on #toStationText
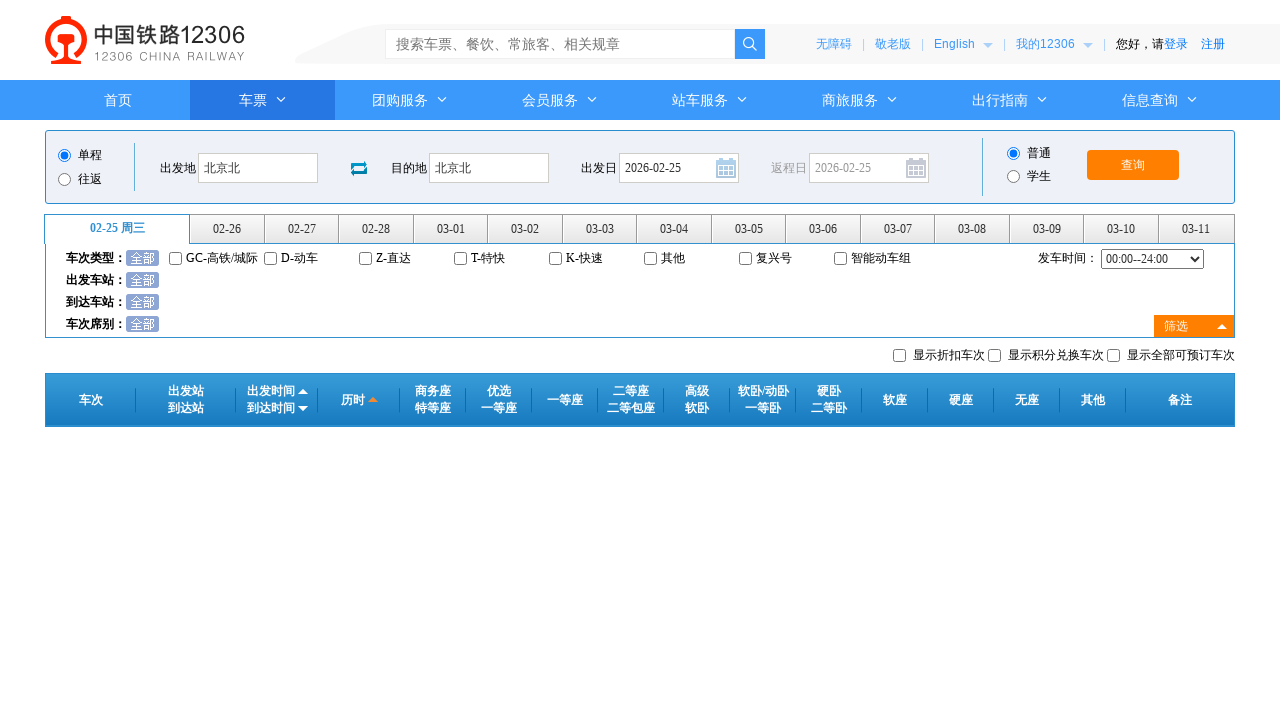

Selected morning departure time range 06:00--12:00 on #cc_start_time
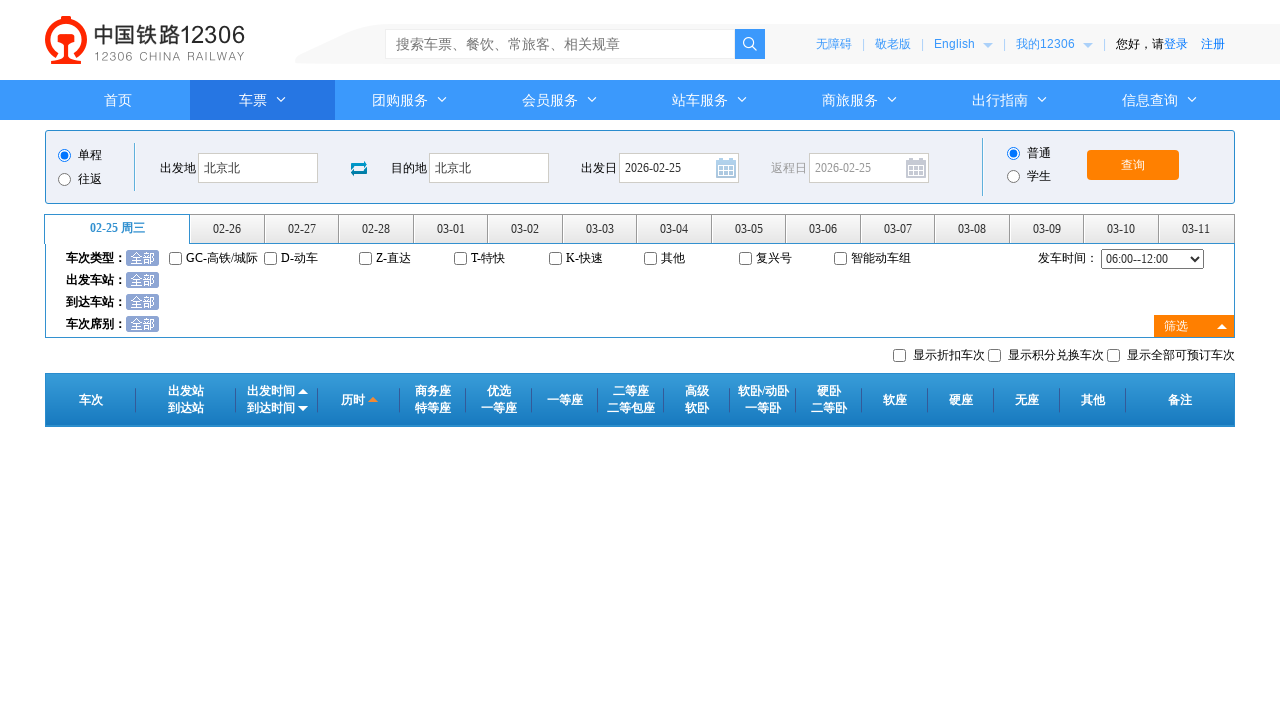

Clicked third day tab to select travel date at (303, 229) on #date_range li:nth-child(3)
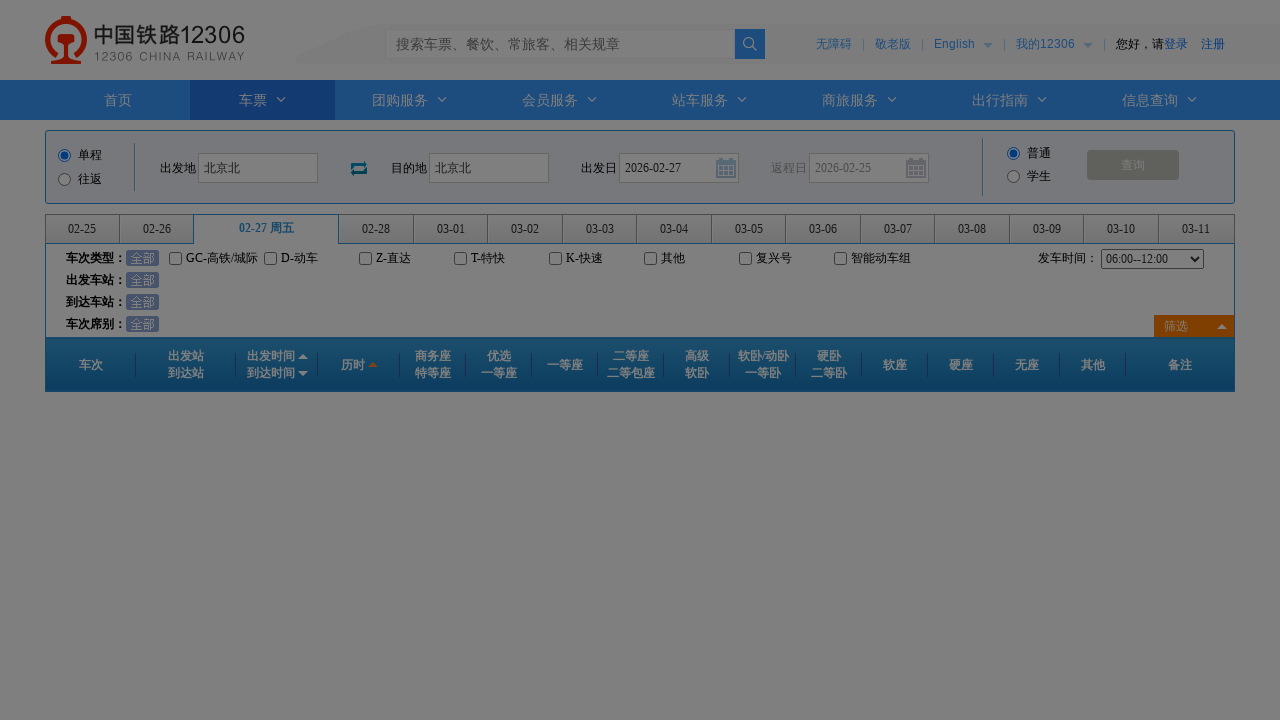

Train results table loaded
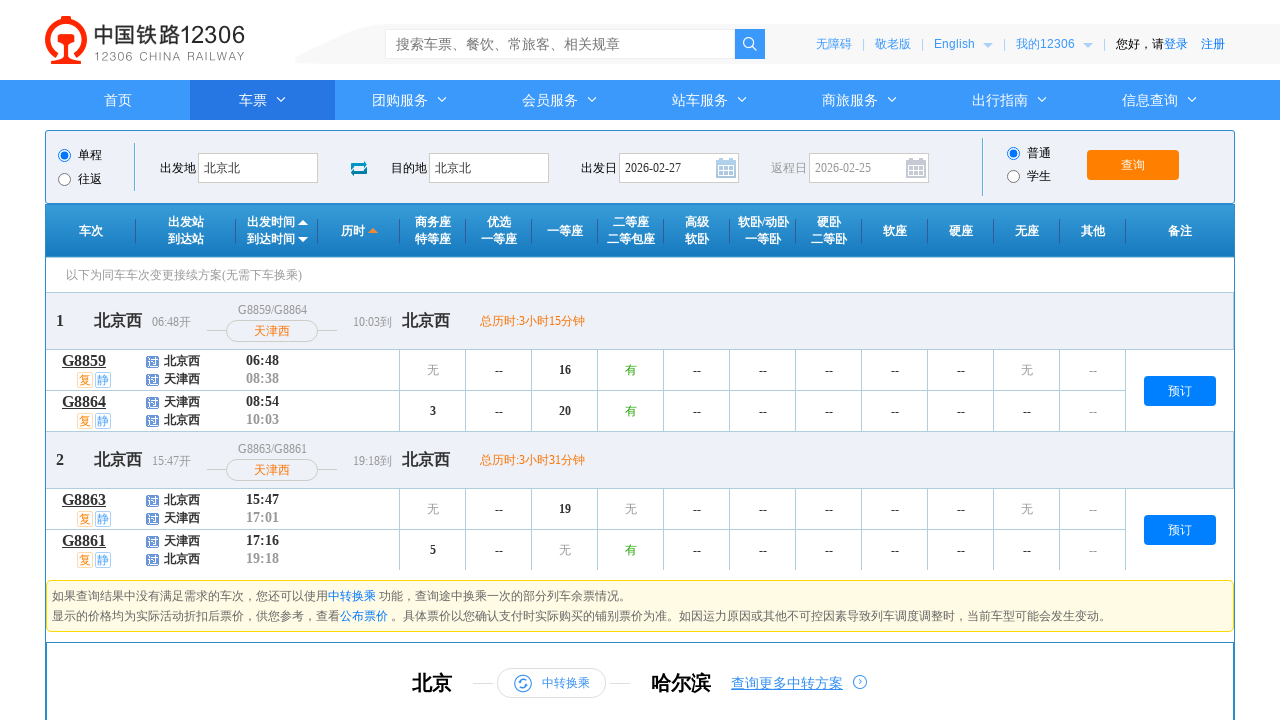

Located trains with available 2nd class seats
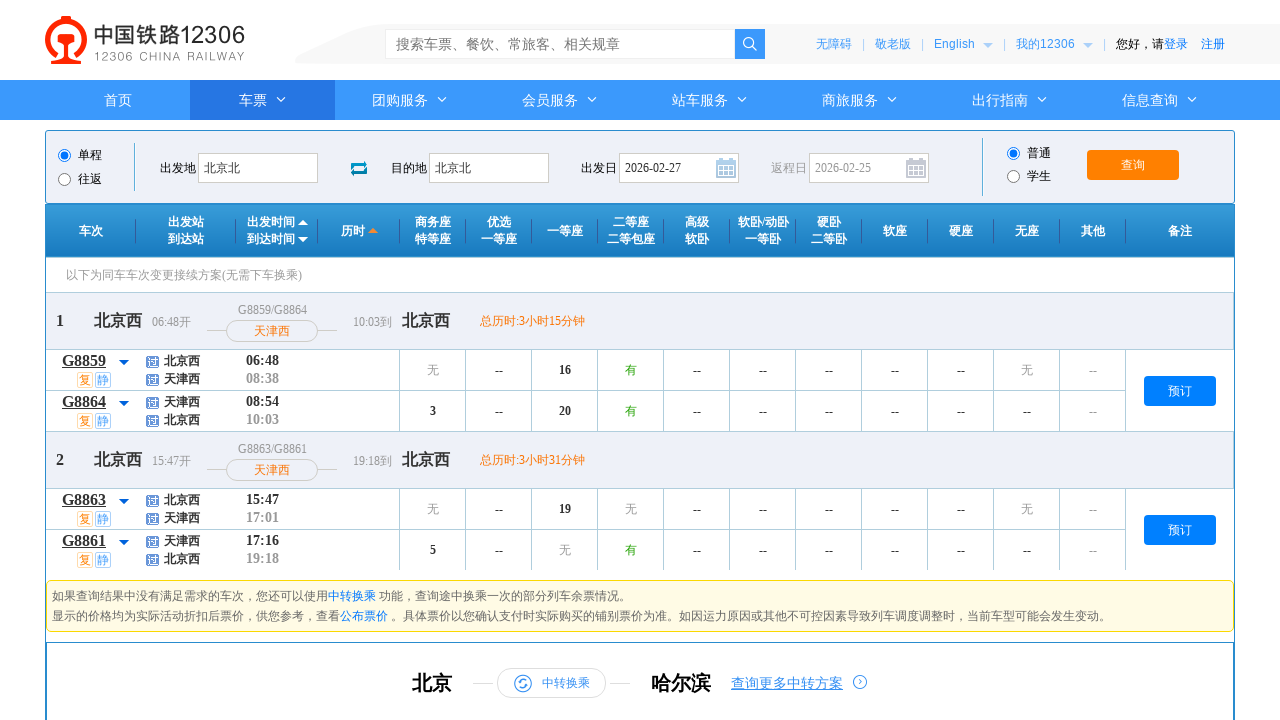

Verified trains with 2nd class seats are displayed in results
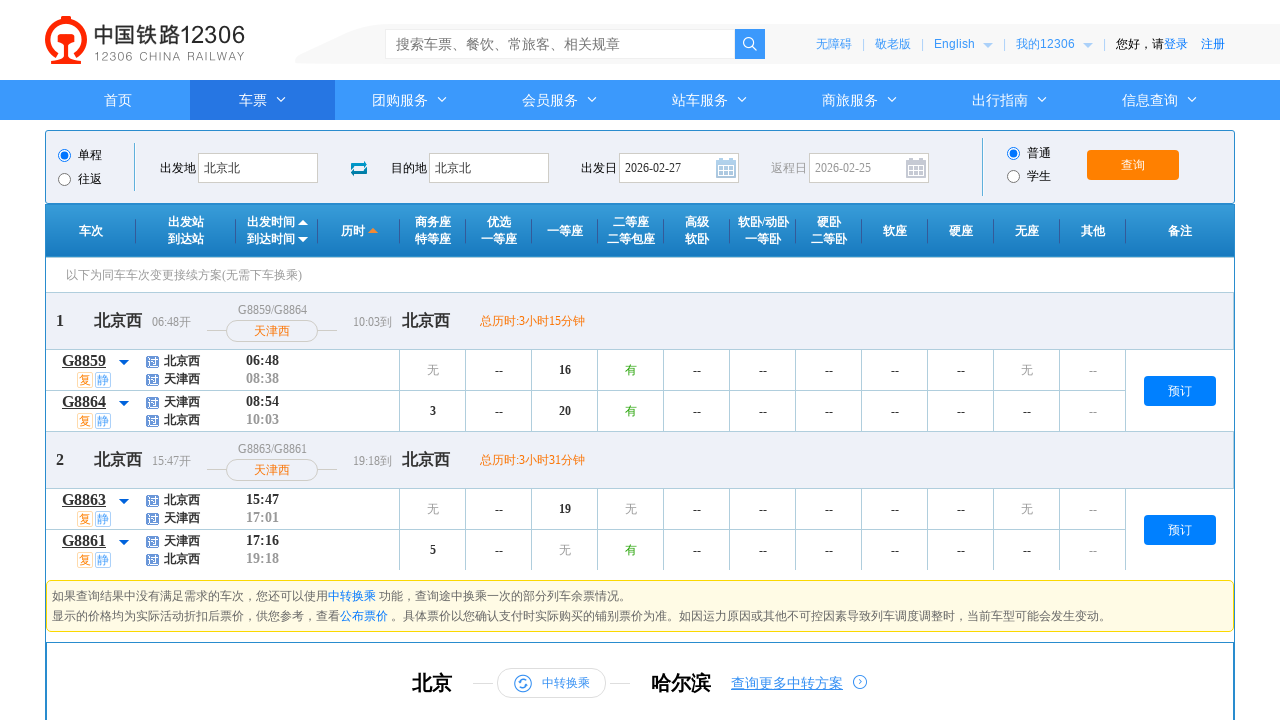

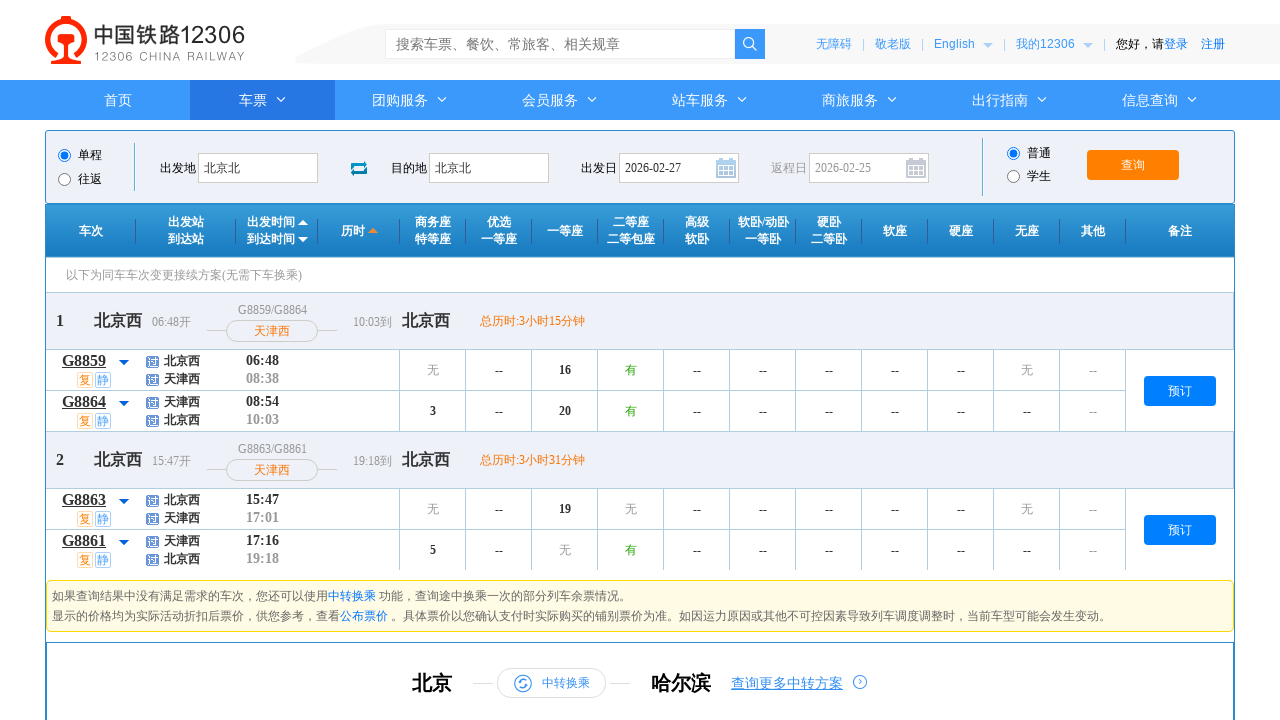